Tests popup functionality by clicking button to show popup, verifying popup content, and closing it

Starting URL: https://thefreerangetester.github.io/sandbox-automation-testing/

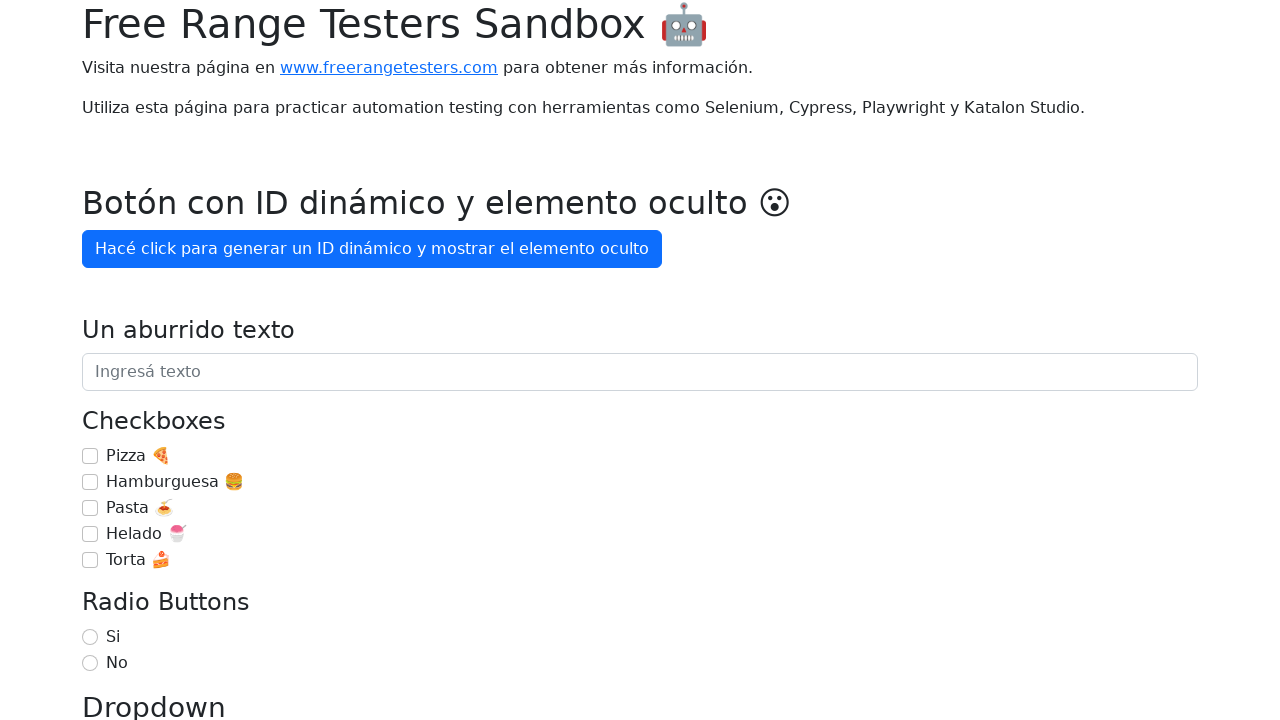

Clicked 'Mostrar popup' button to display popup at (154, 361) on internal:role=button[name="Mostrar popup"i]
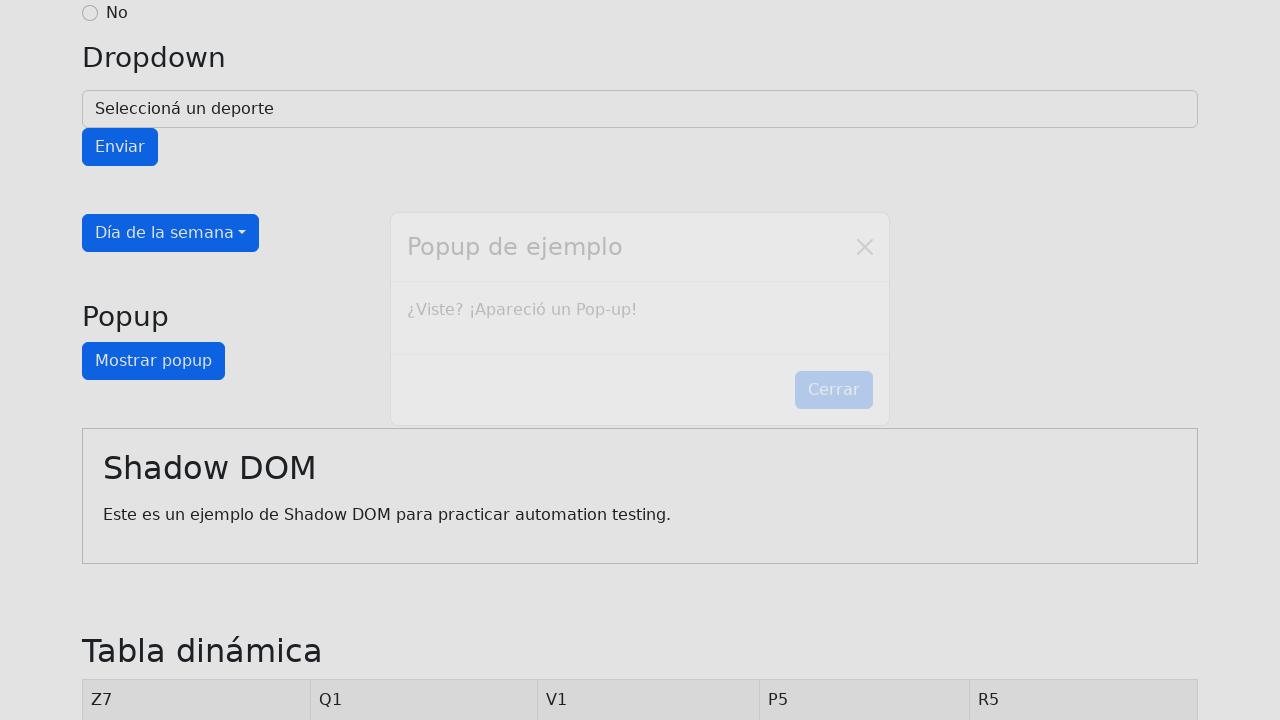

Popup became visible
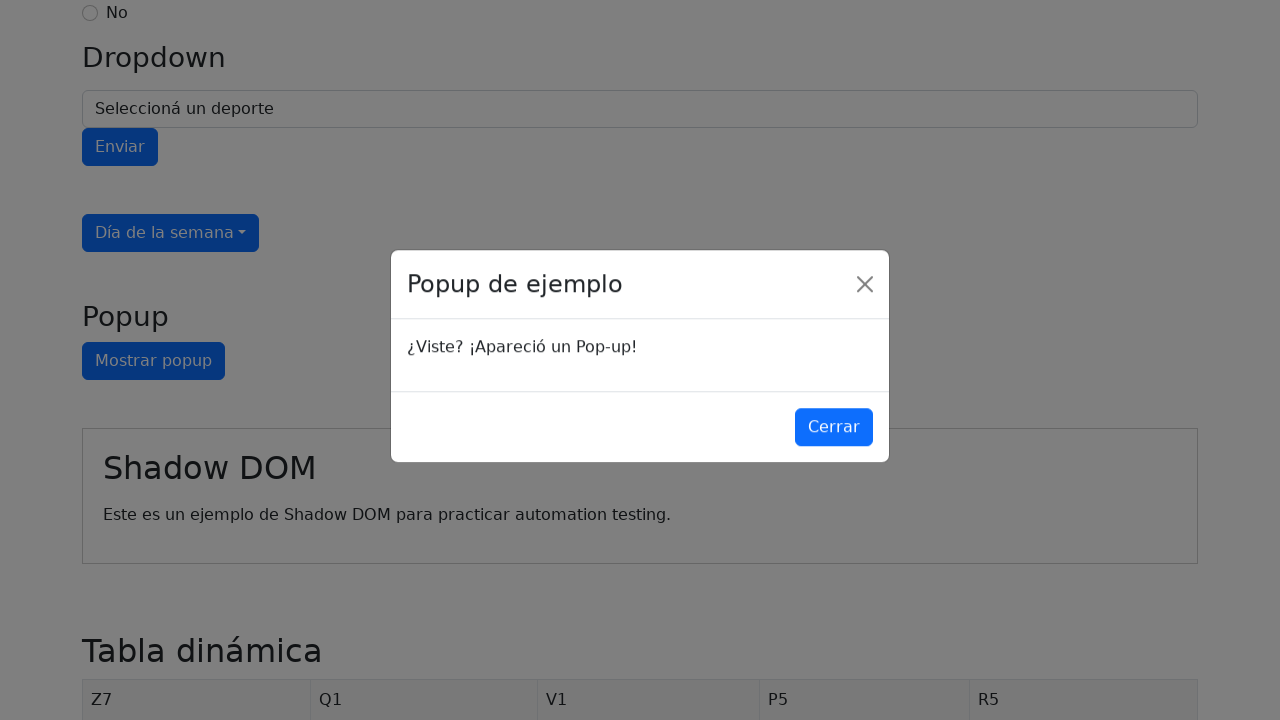

Clicked 'Cerrar' button to close popup at (834, 431) on internal:role=button[name="Cerrar"i]
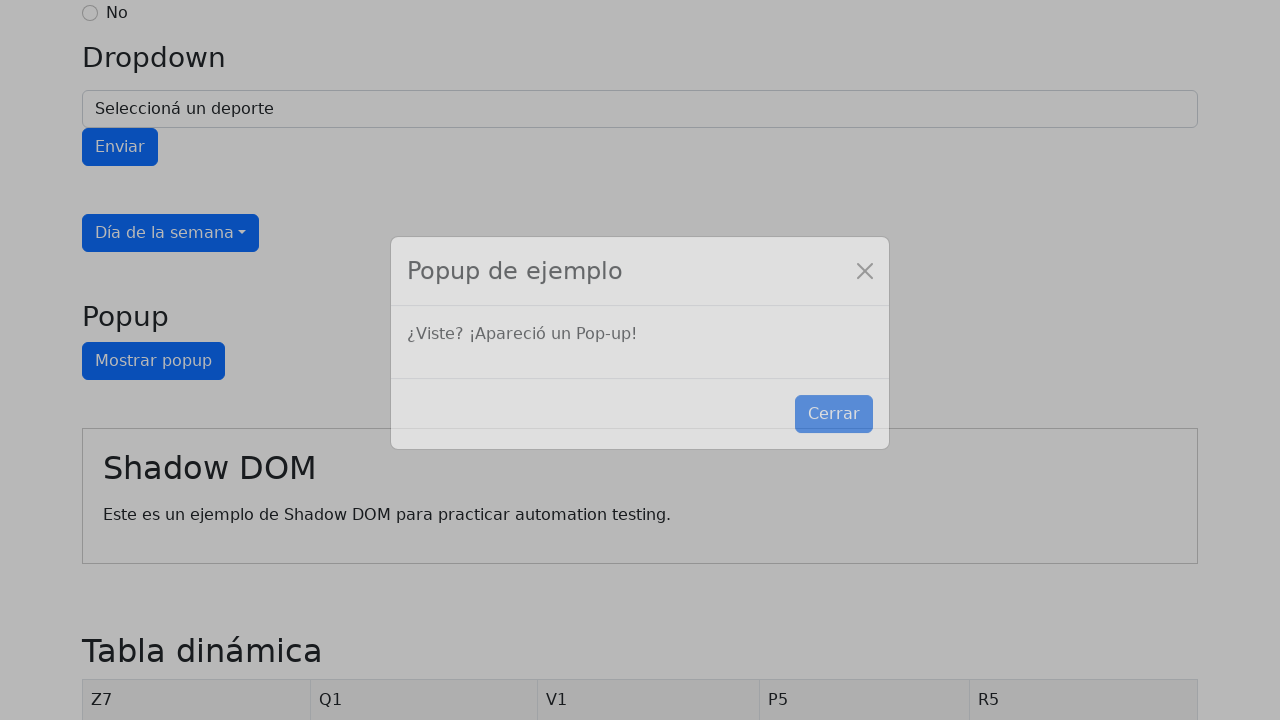

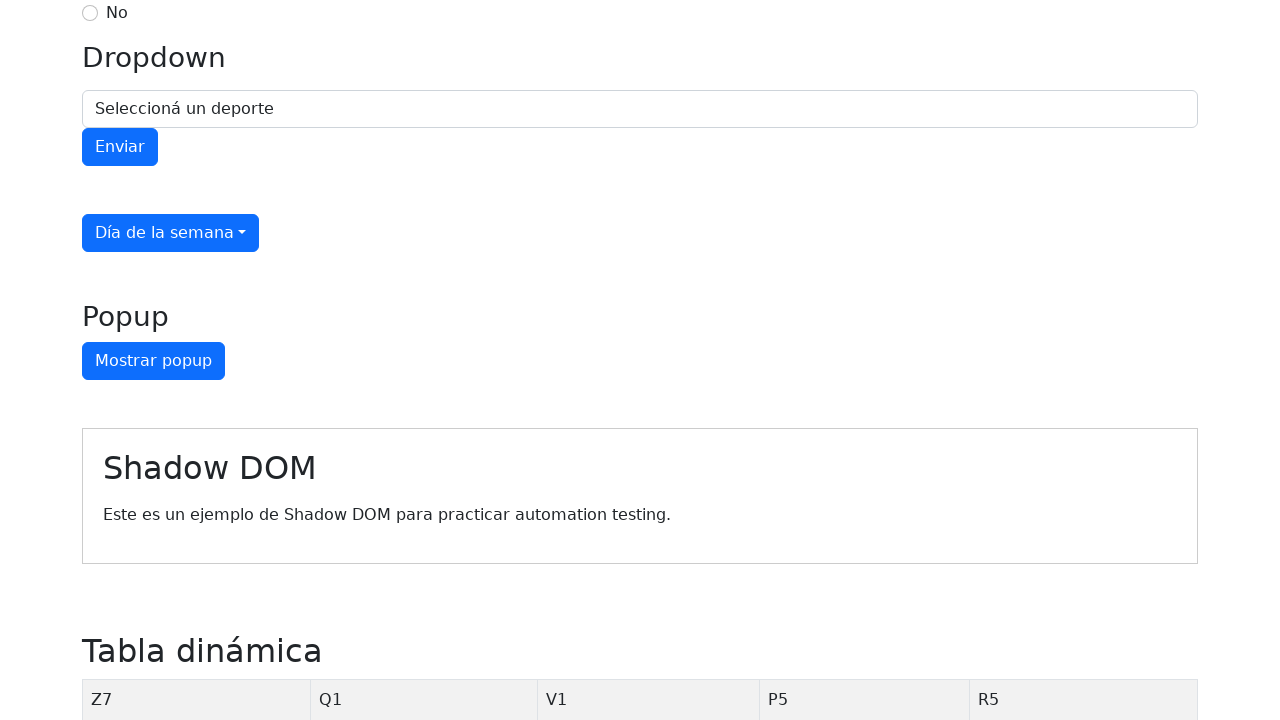